Tests that clicking the Due column header twice sorts the table values in descending order by verifying the dollar amounts are sorted from highest to lowest.

Starting URL: http://the-internet.herokuapp.com/tables

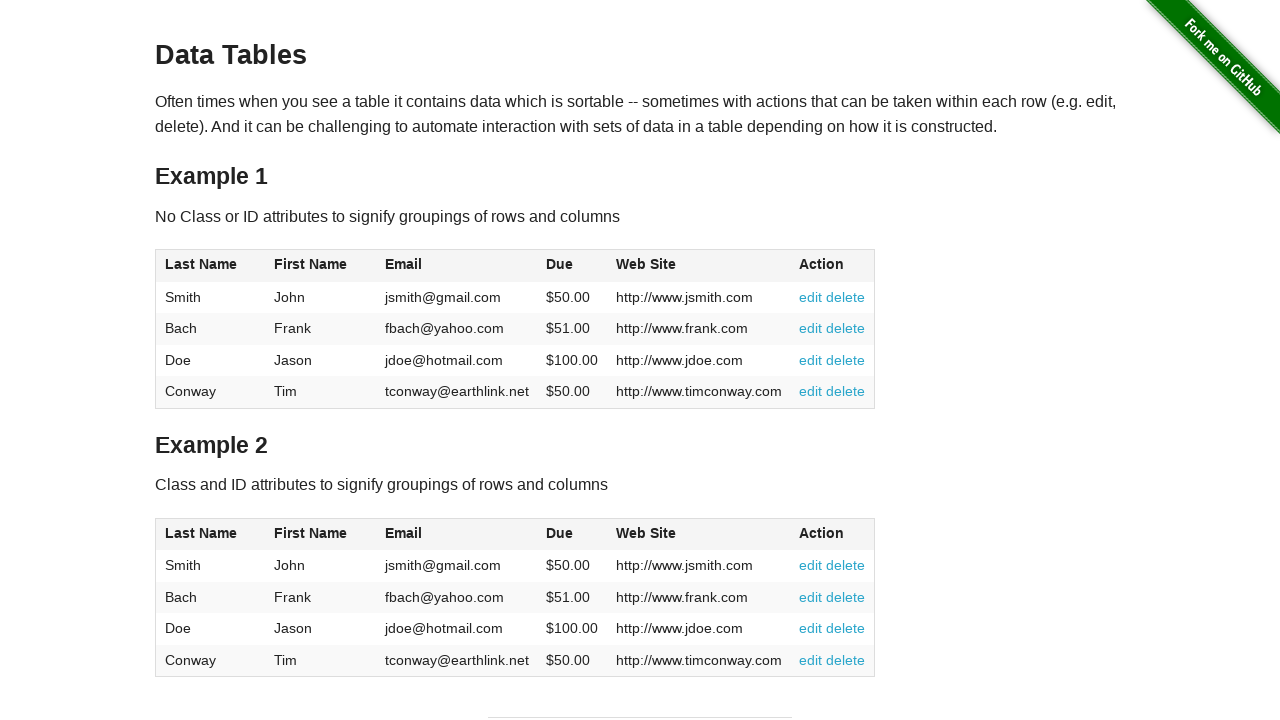

Clicked Due column header first time to sort ascending at (572, 266) on #table1 thead tr th:nth-of-type(4)
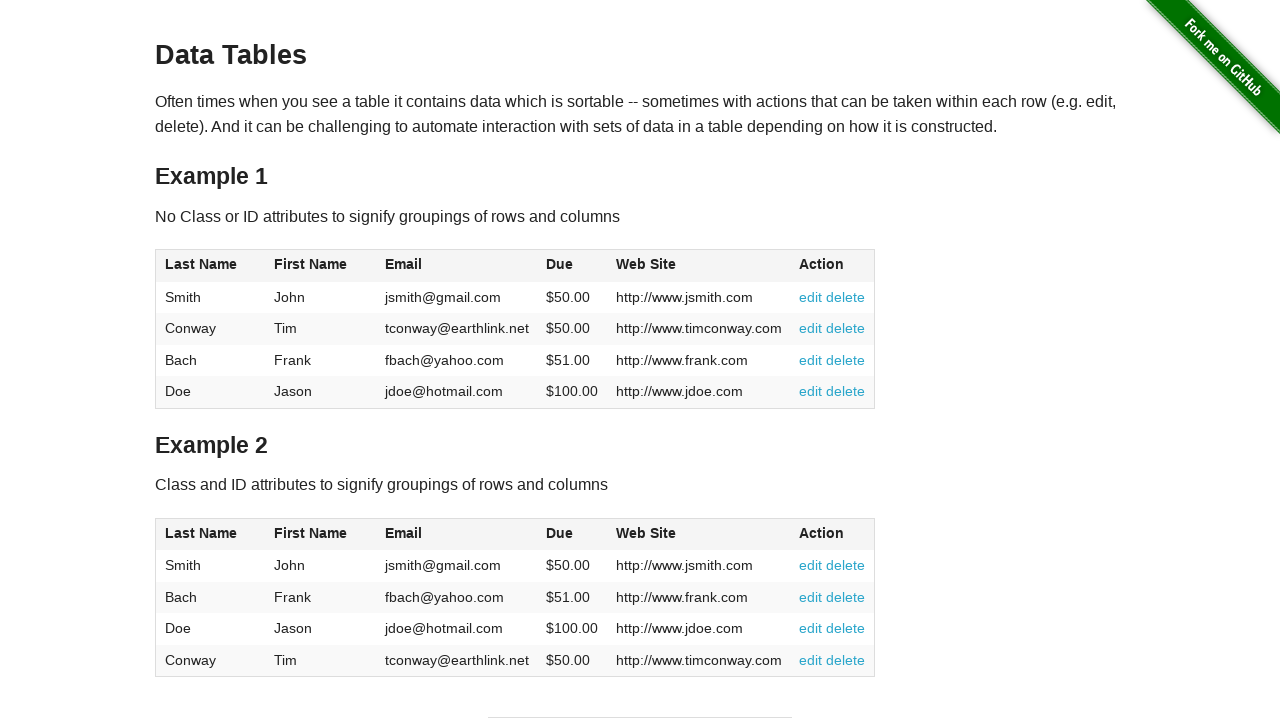

Clicked Due column header second time to sort descending at (572, 266) on #table1 thead tr th:nth-of-type(4)
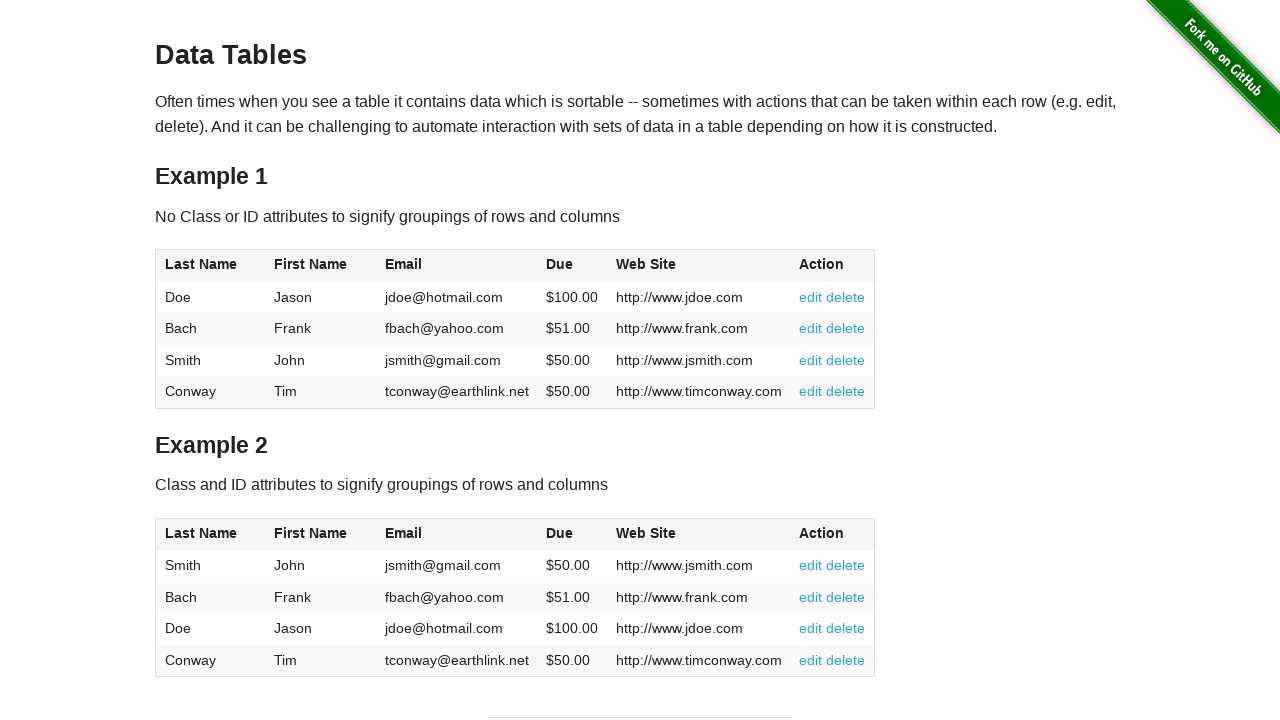

Table body loaded with due amounts visible
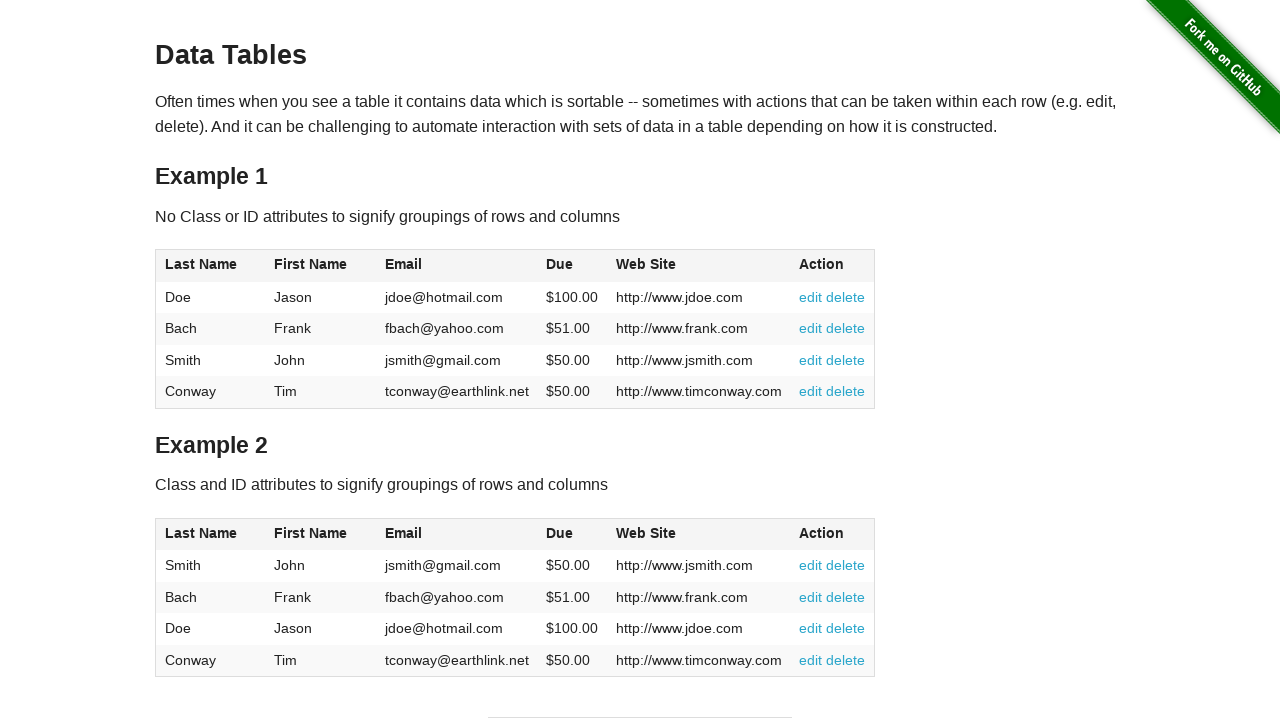

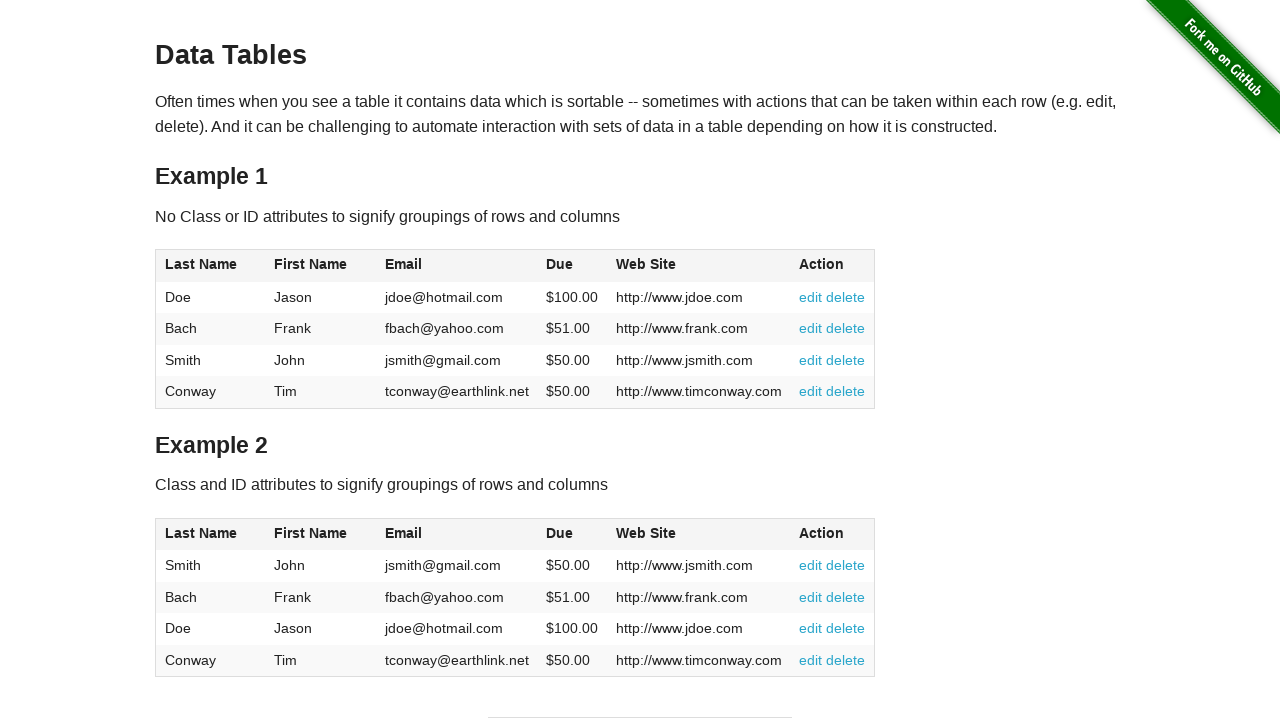